Interacts with a checkbox in the web table by locating it, checking its selected state, clicking it, and verifying it's enabled

Starting URL: https://practice.cydeo.com/web-tables

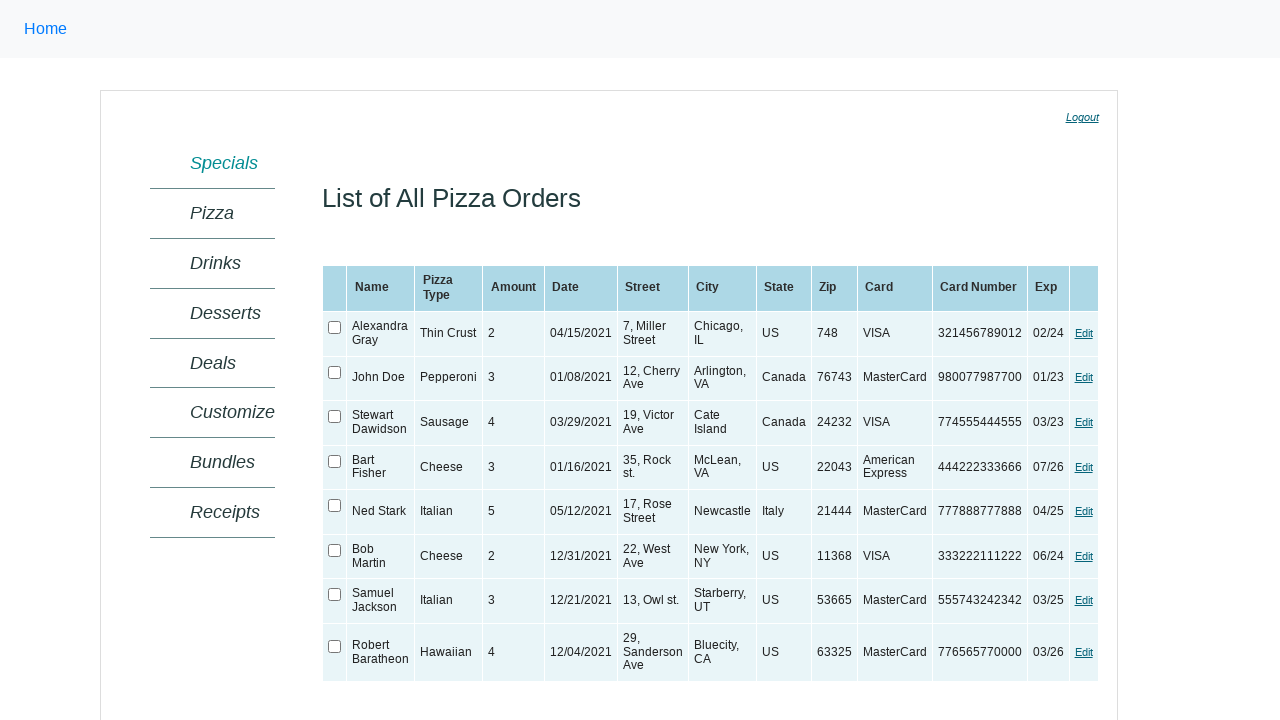

Located checkbox for first order row in web table
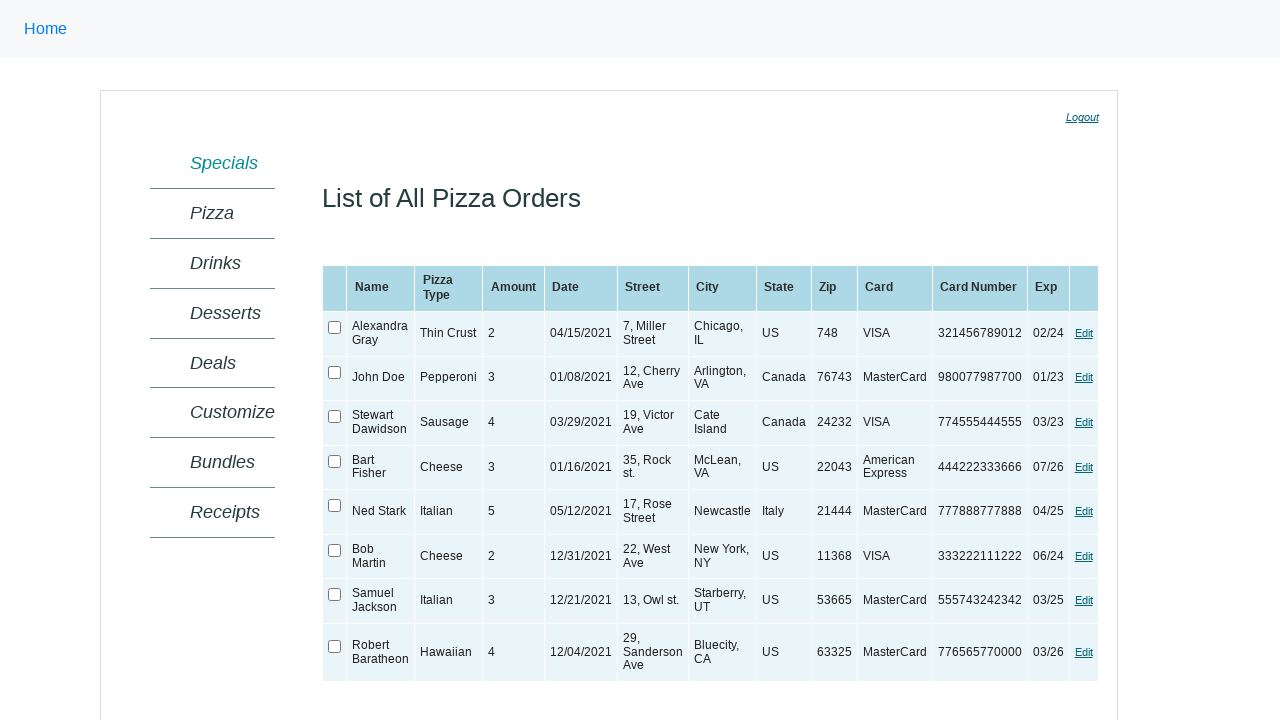

Checked initial state of checkbox: False
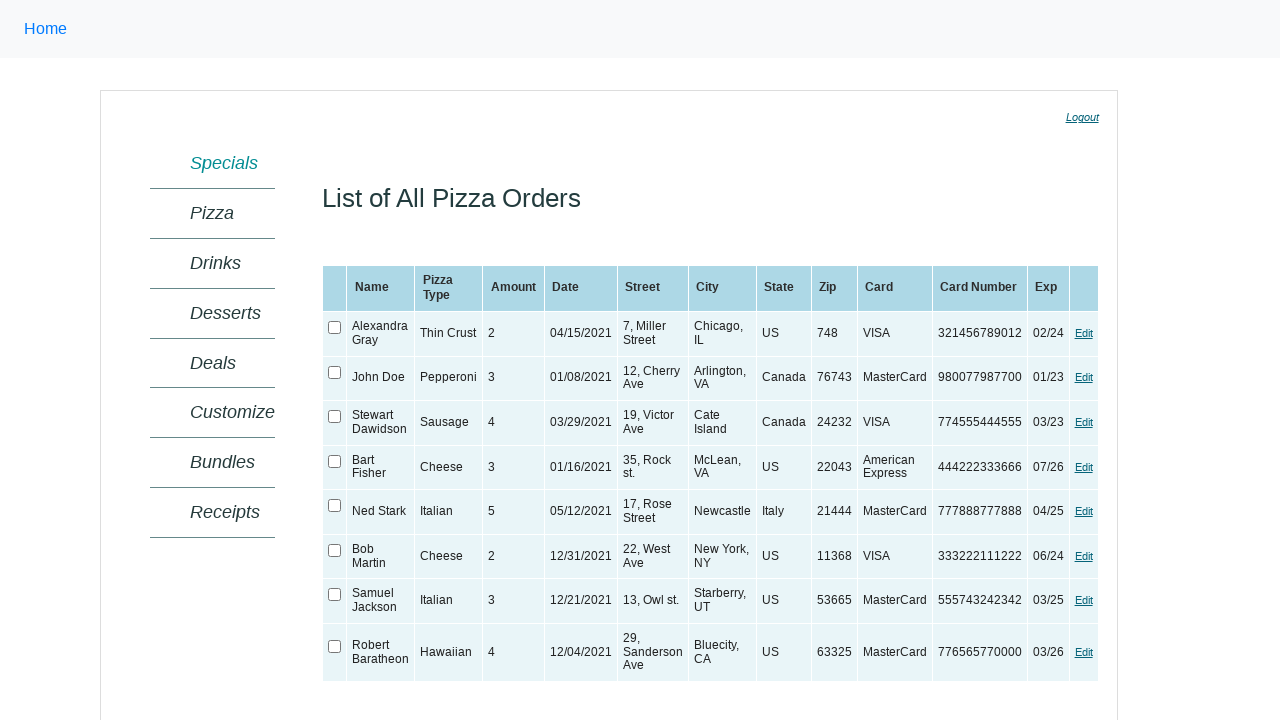

Clicked the checkbox to toggle its state at (335, 328) on xpath=//input[@id='ctl00_MainContent_orderGrid_ctl02_OrderSelector']
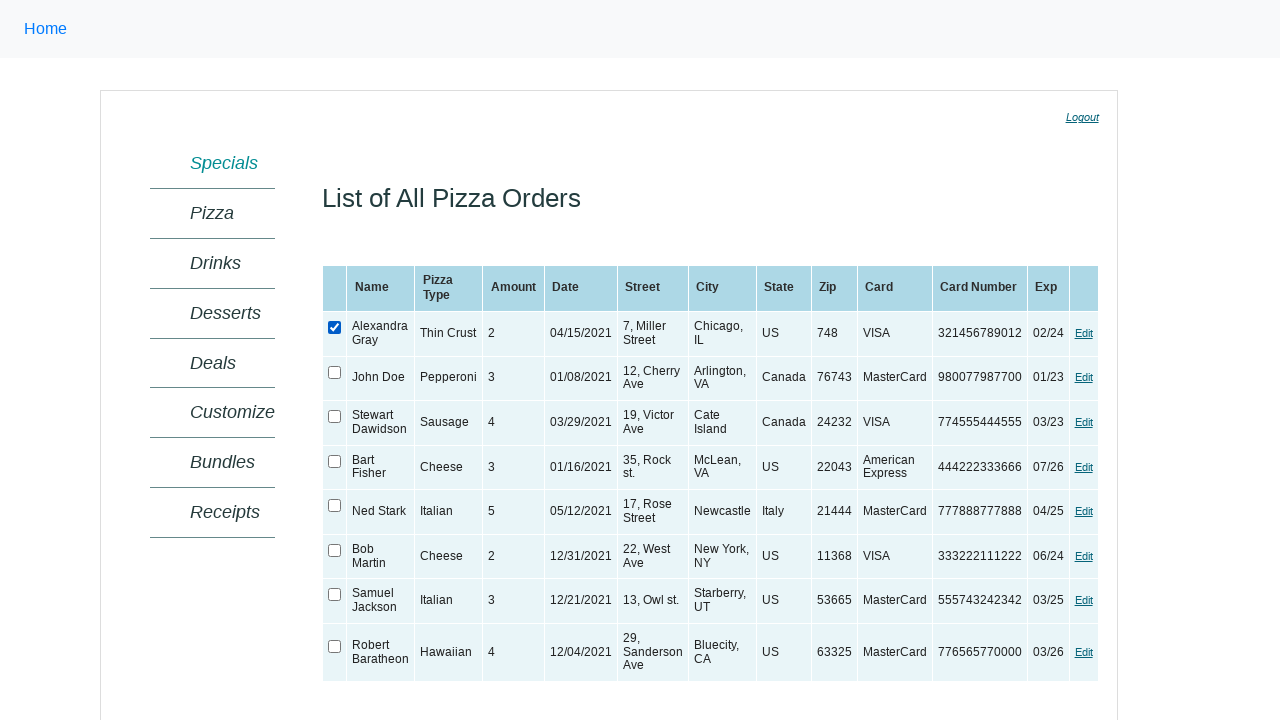

Verified checkbox is enabled: True
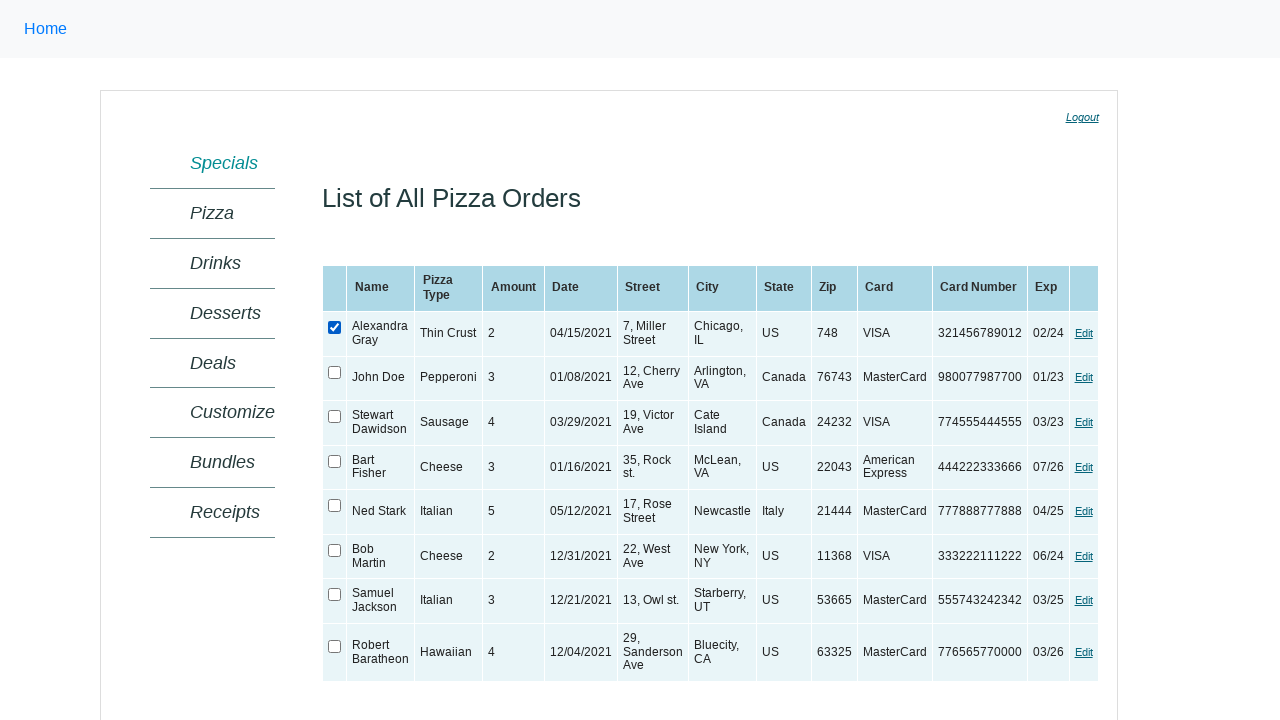

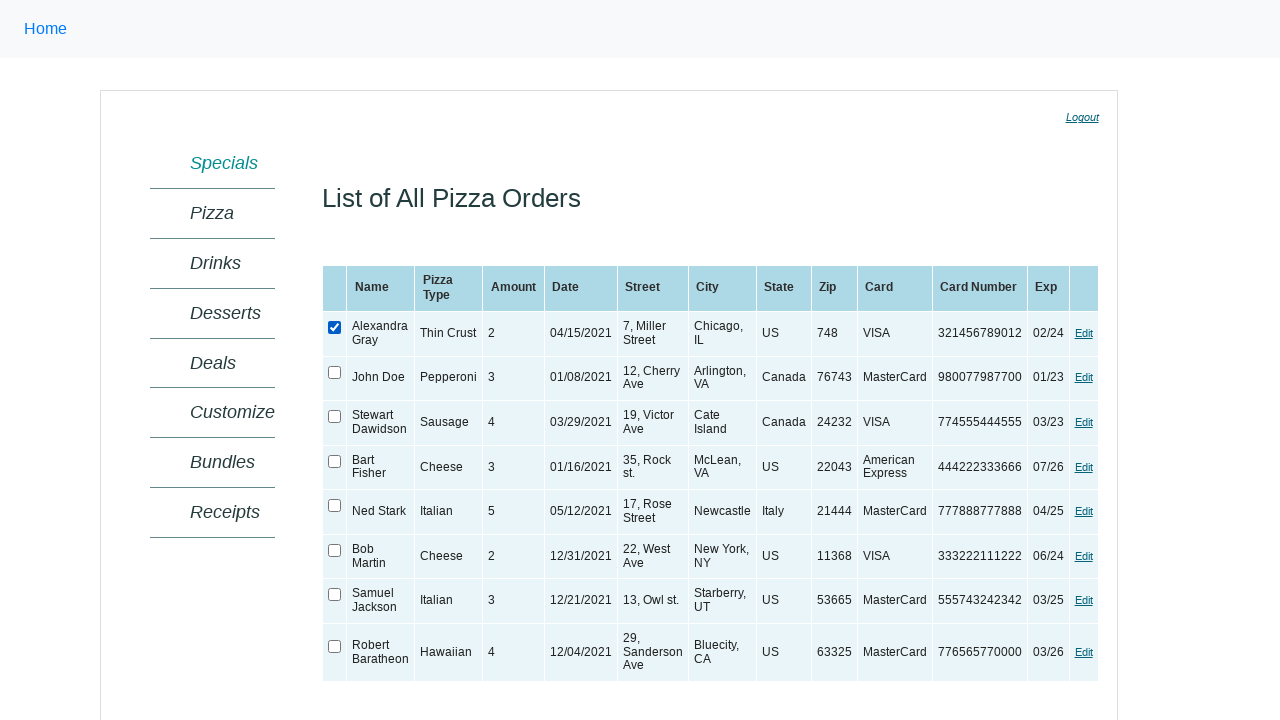